Fills the entire feedback form, submits it, then clicks No button to return to the form and verify data is retained.

Starting URL: https://kristinek.github.io/site/tasks/provide_feedback

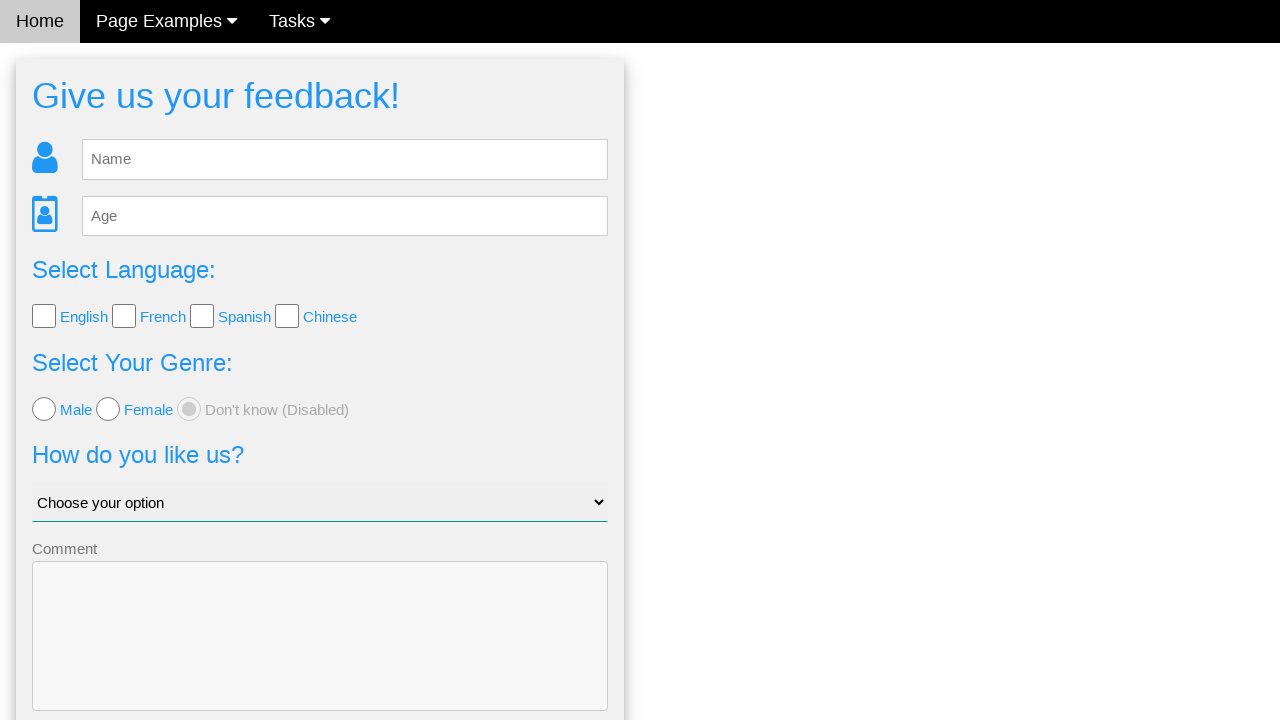

Feedback form loaded and name input field is visible
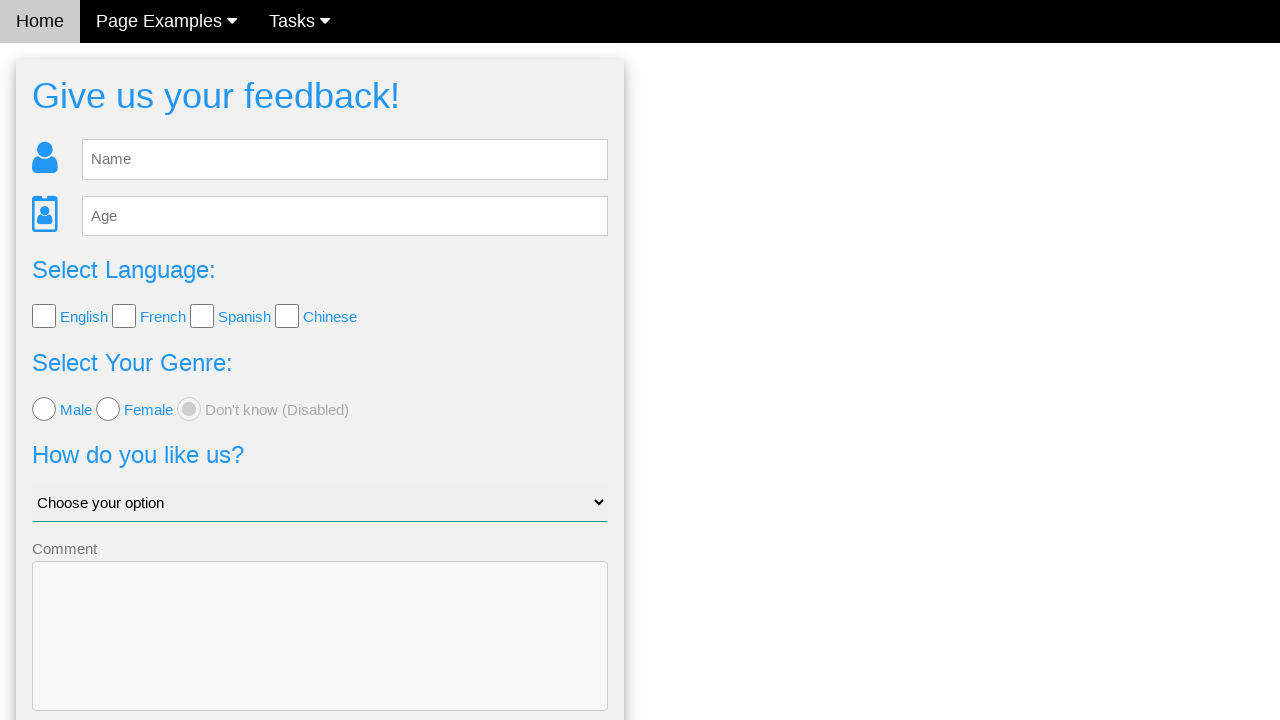

Filled name field with 'TestName' on input[name='name']
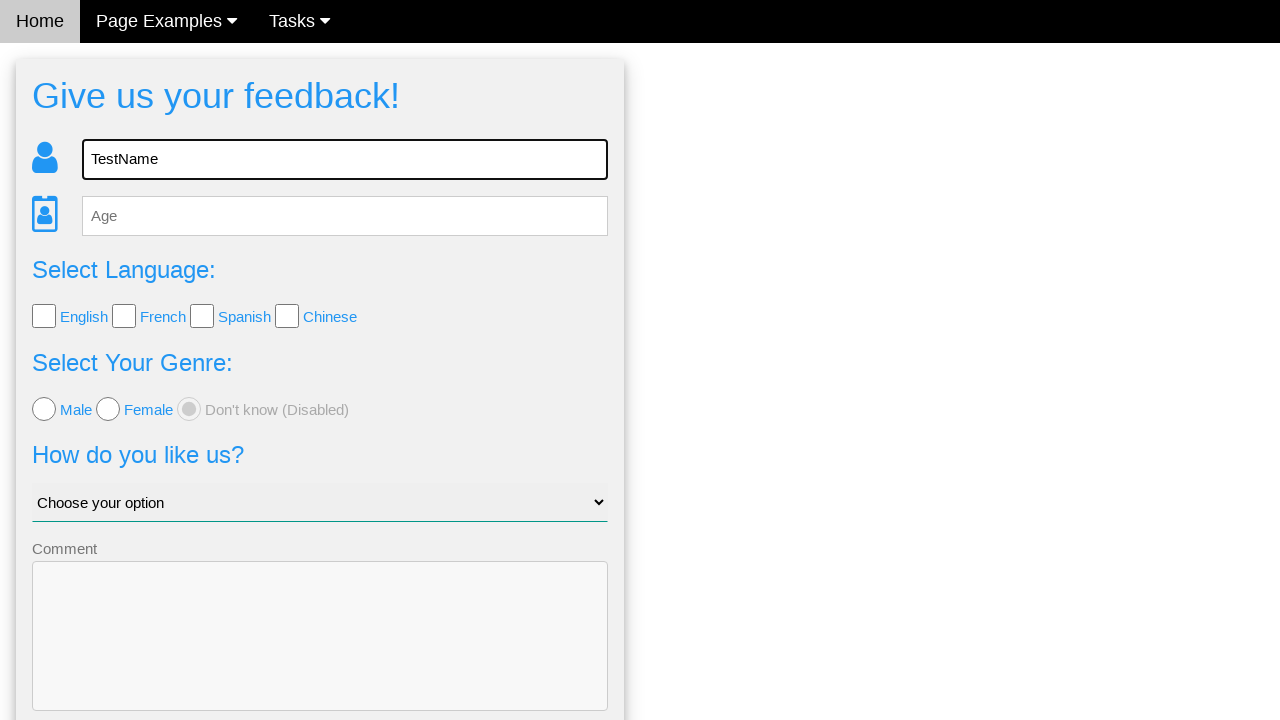

Filled age field with '31' on input[name='age']
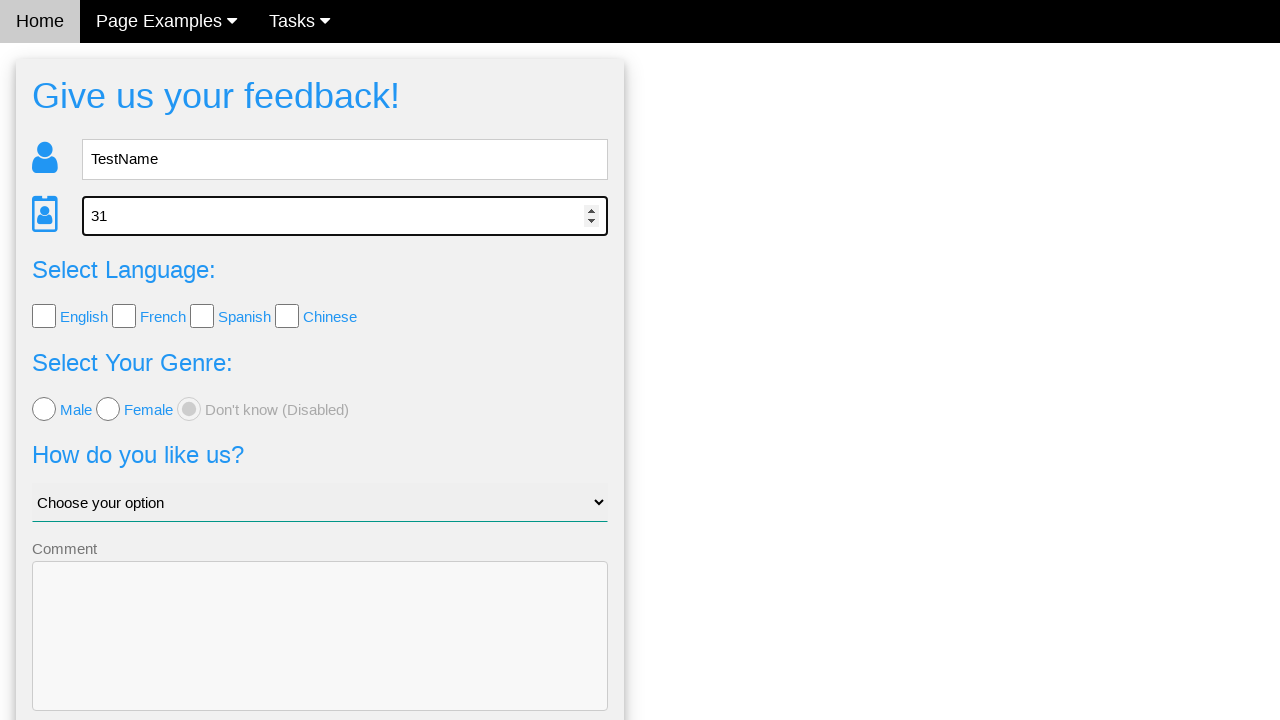

Checked checkbox 1 of 4 at (44, 316) on input[type='checkbox'] >> nth=0
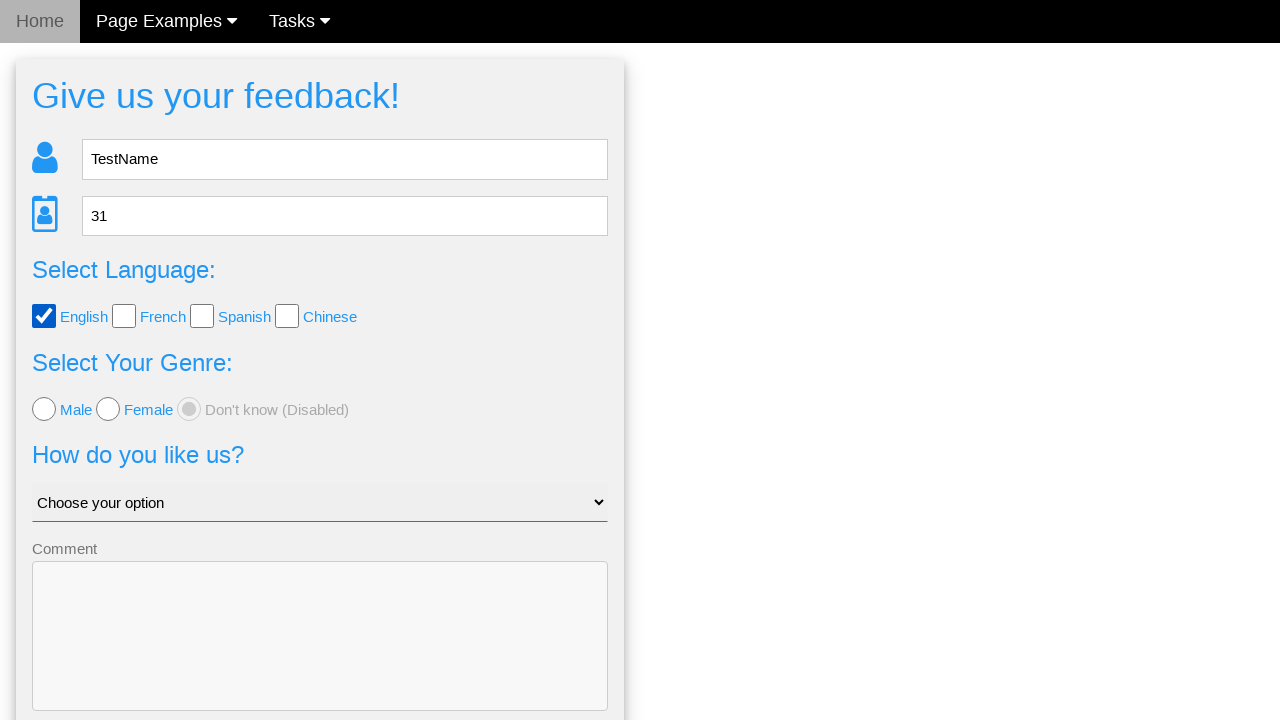

Checked checkbox 2 of 4 at (124, 316) on input[type='checkbox'] >> nth=1
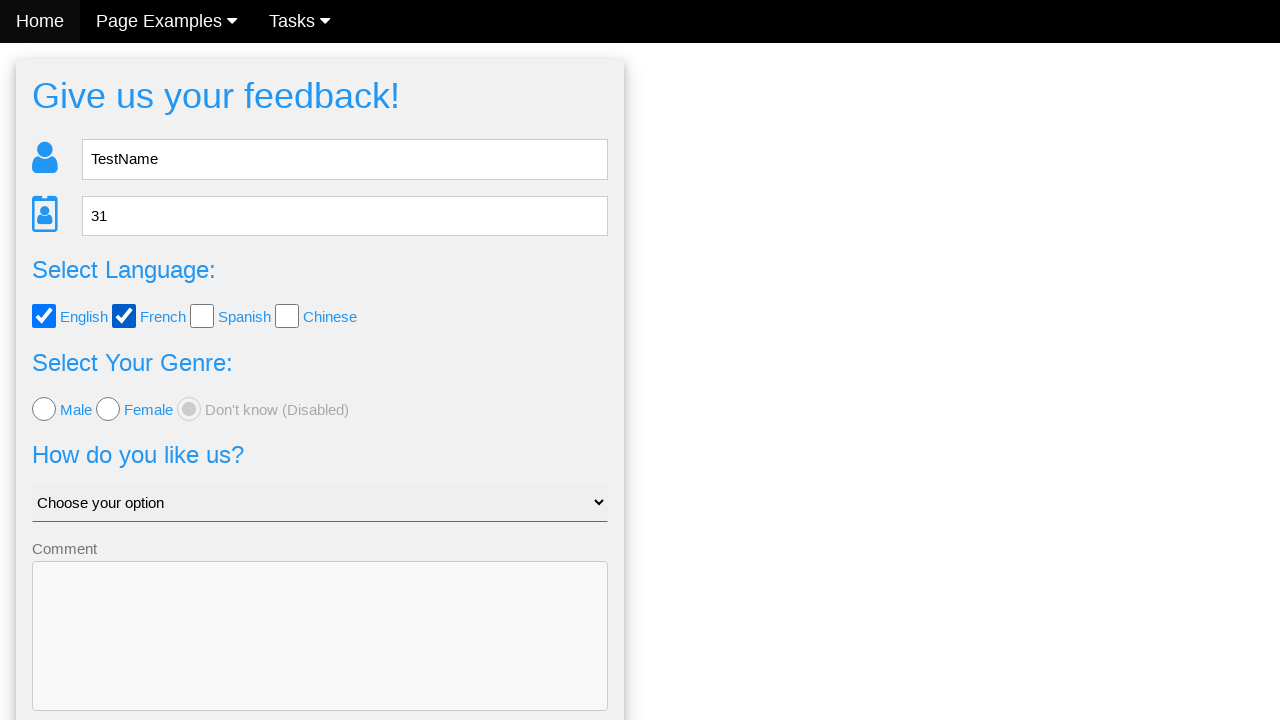

Checked checkbox 3 of 4 at (202, 316) on input[type='checkbox'] >> nth=2
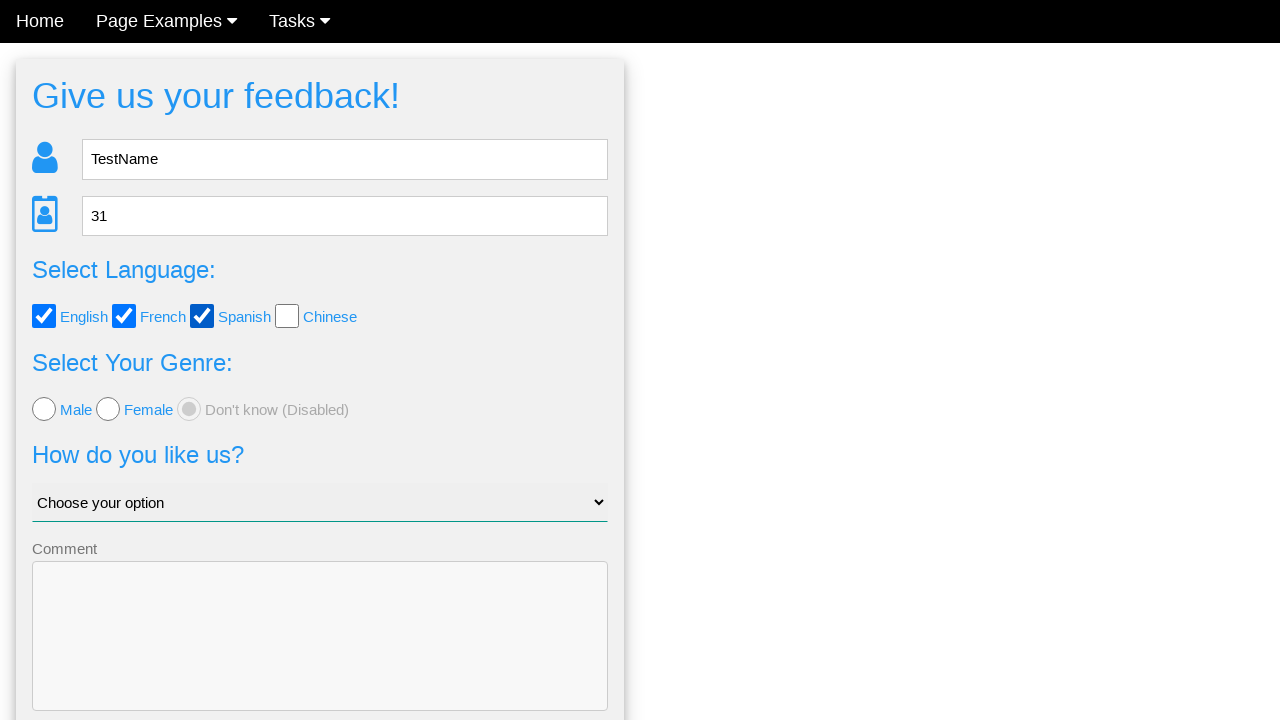

Checked checkbox 4 of 4 at (287, 316) on input[type='checkbox'] >> nth=3
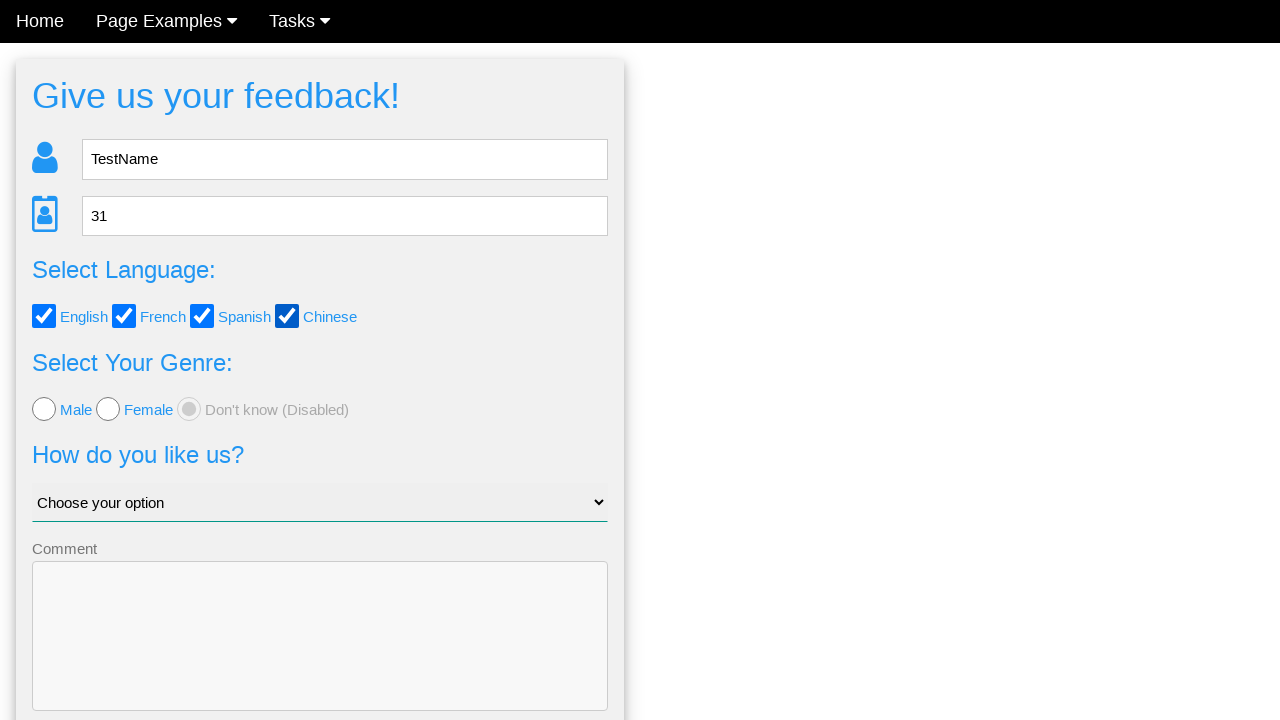

Selected 'Female' radio button at (108, 409) on input[type='radio'] >> nth=1
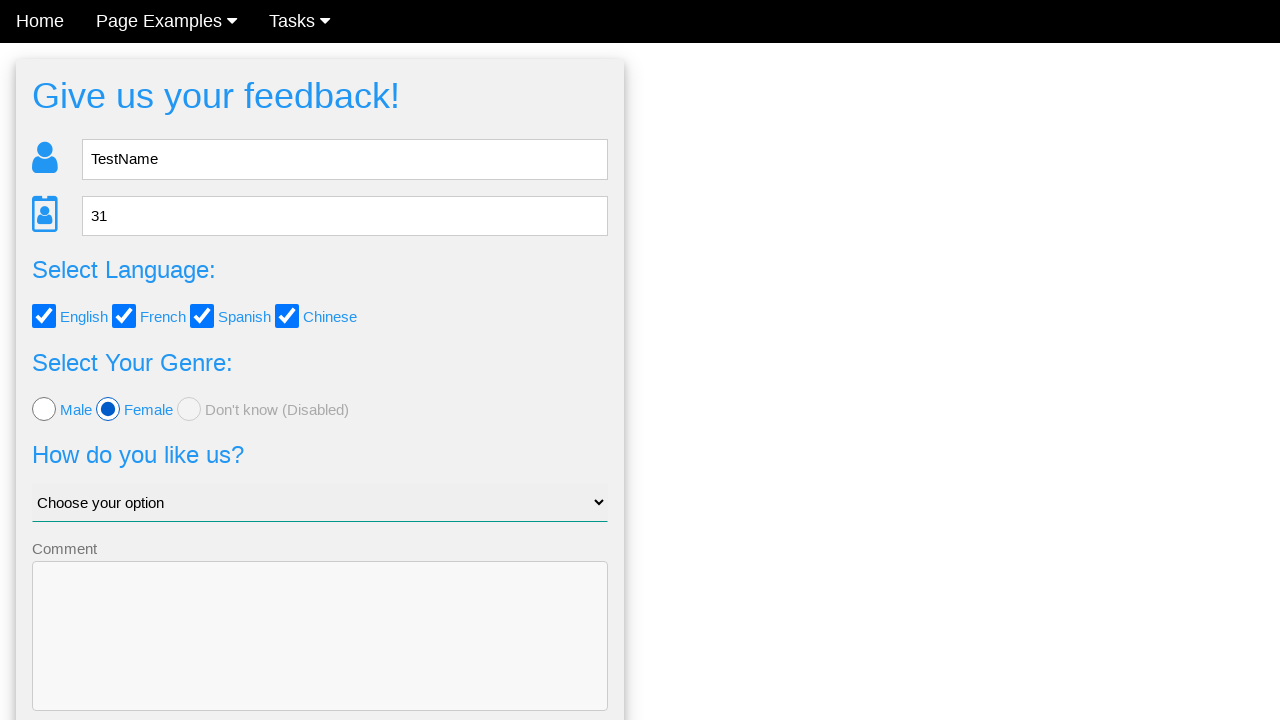

Selected 'Why me?' option from dropdown on select
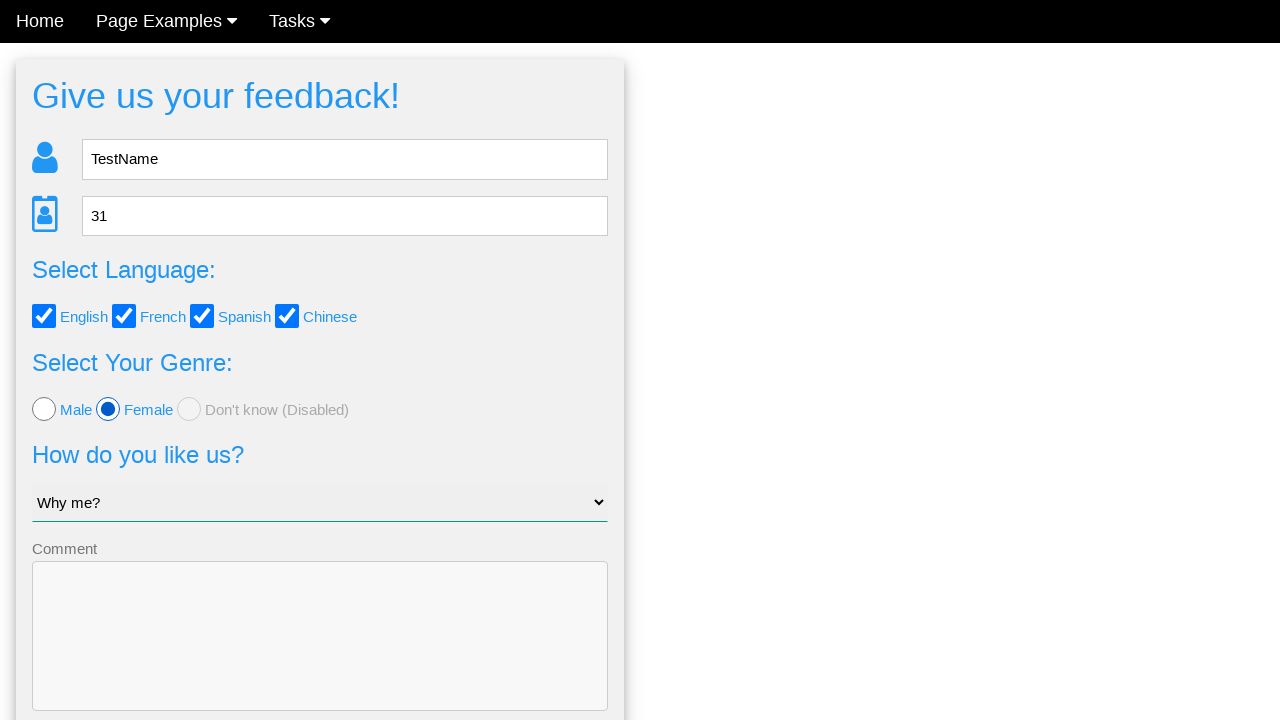

Filled comment field with 'Thank You!' on textarea
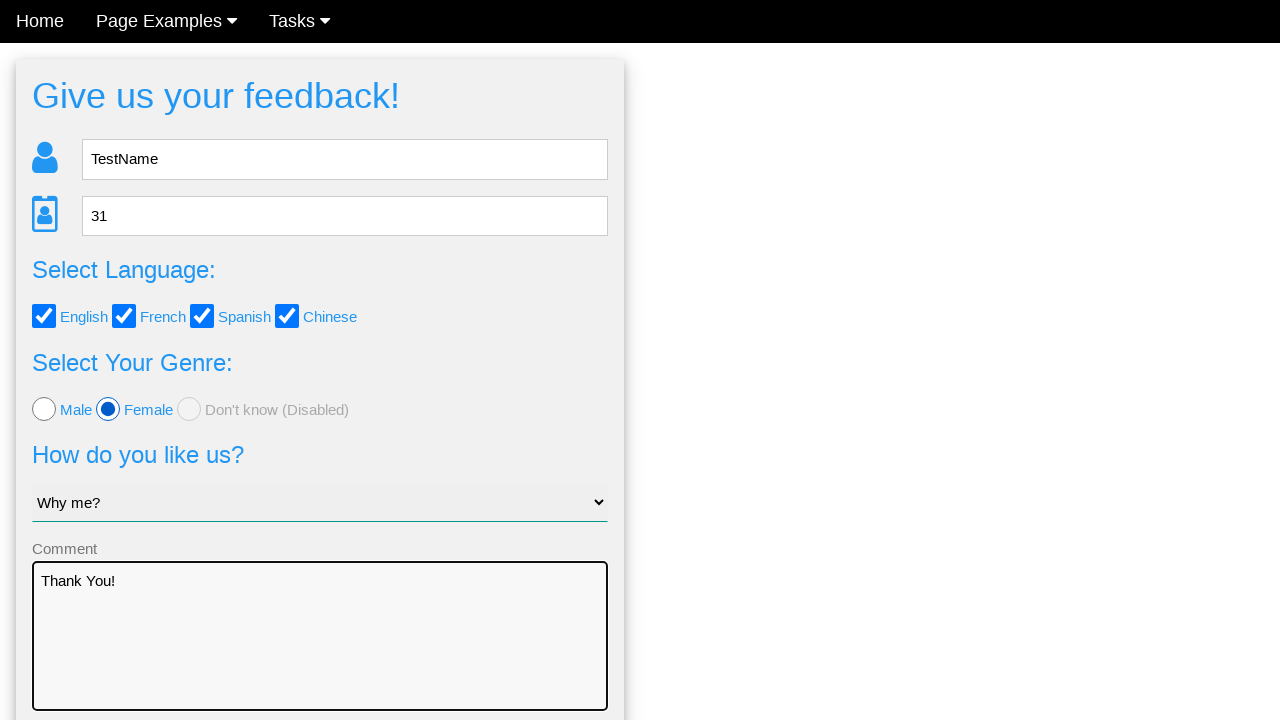

Clicked submit button to send feedback at (320, 656) on button[type='submit'], input[type='submit'], .w3-btn-block
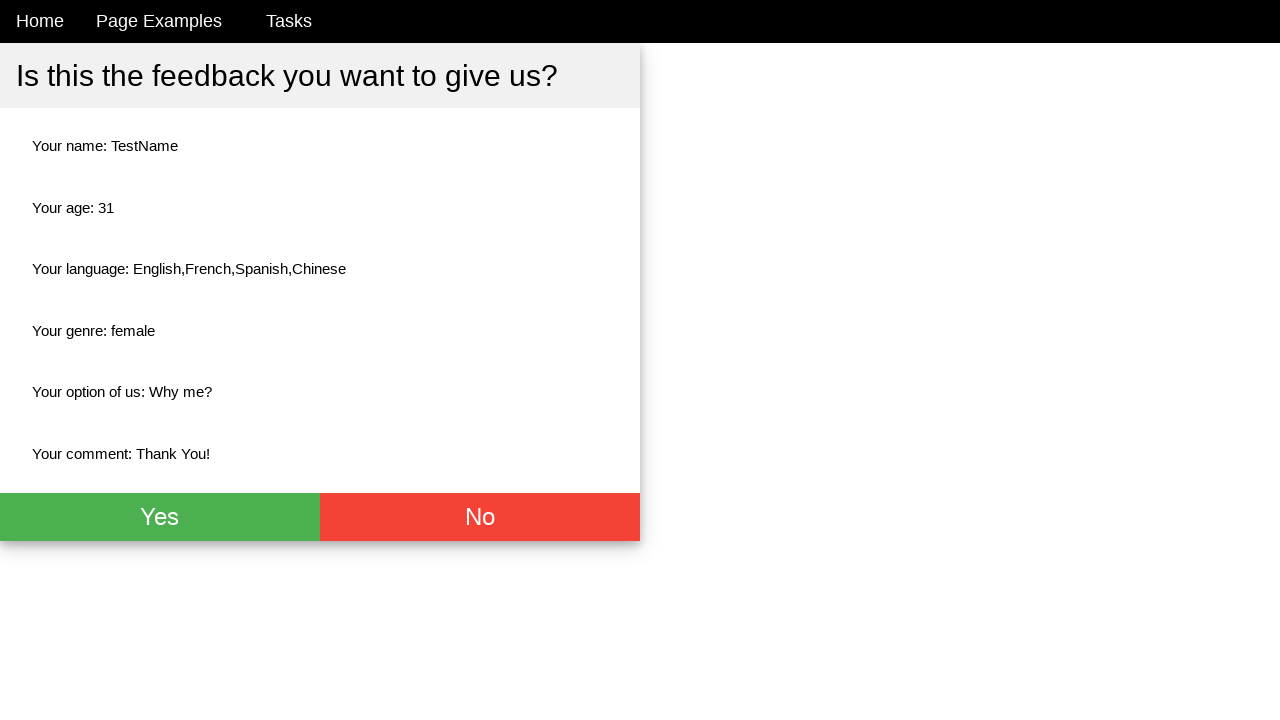

Confirmation dialog with 'No' button is visible
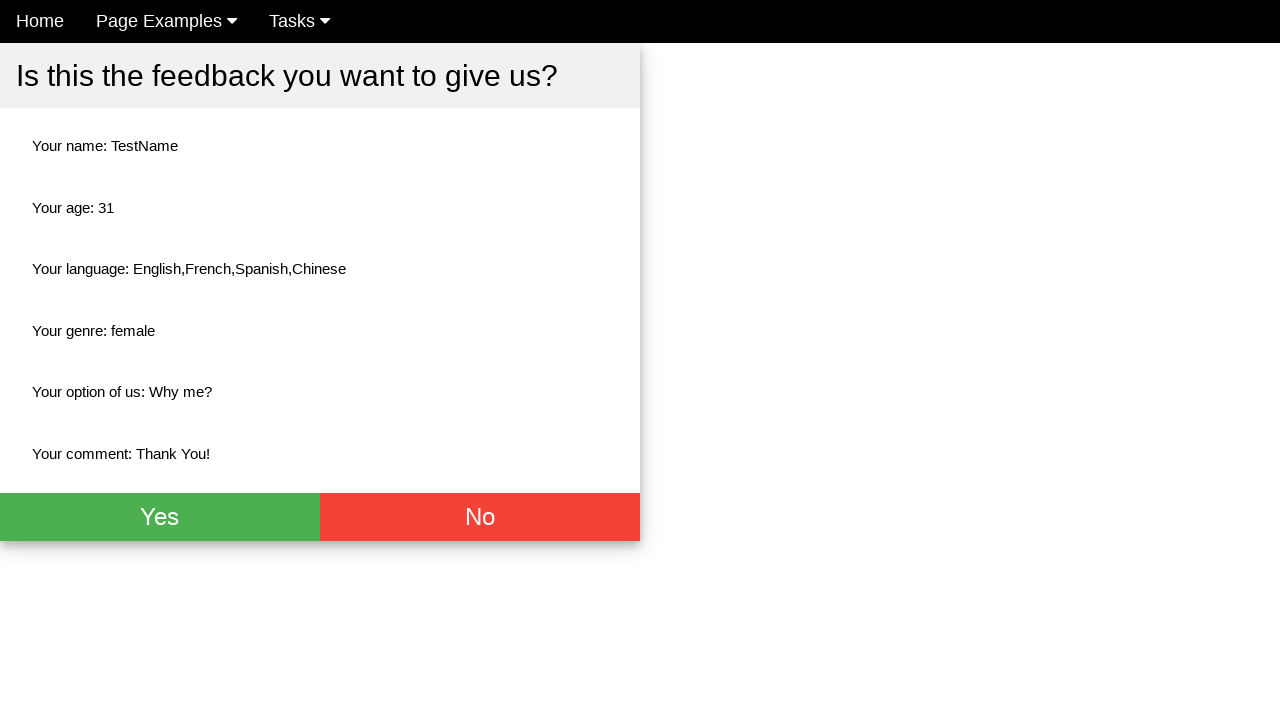

Clicked 'No' button to return to form at (480, 517) on button:has-text('No'), a:has-text('No')
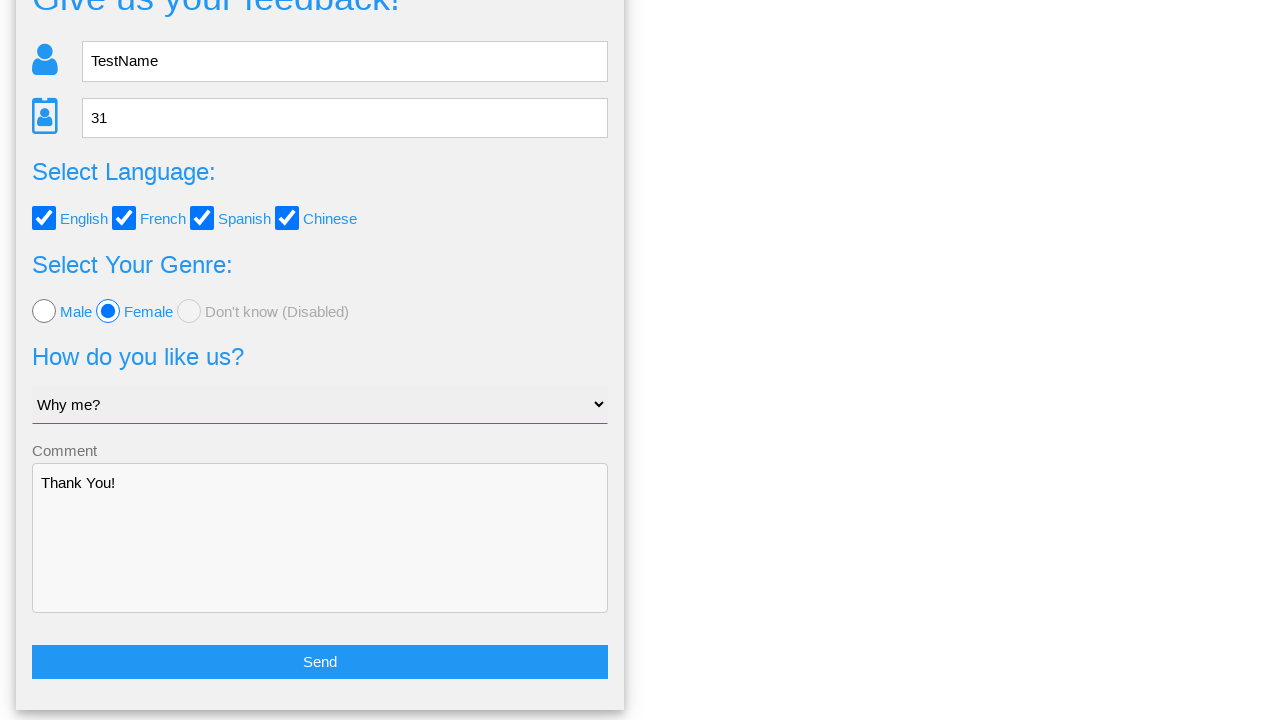

Form reappeared and all previously entered data is retained
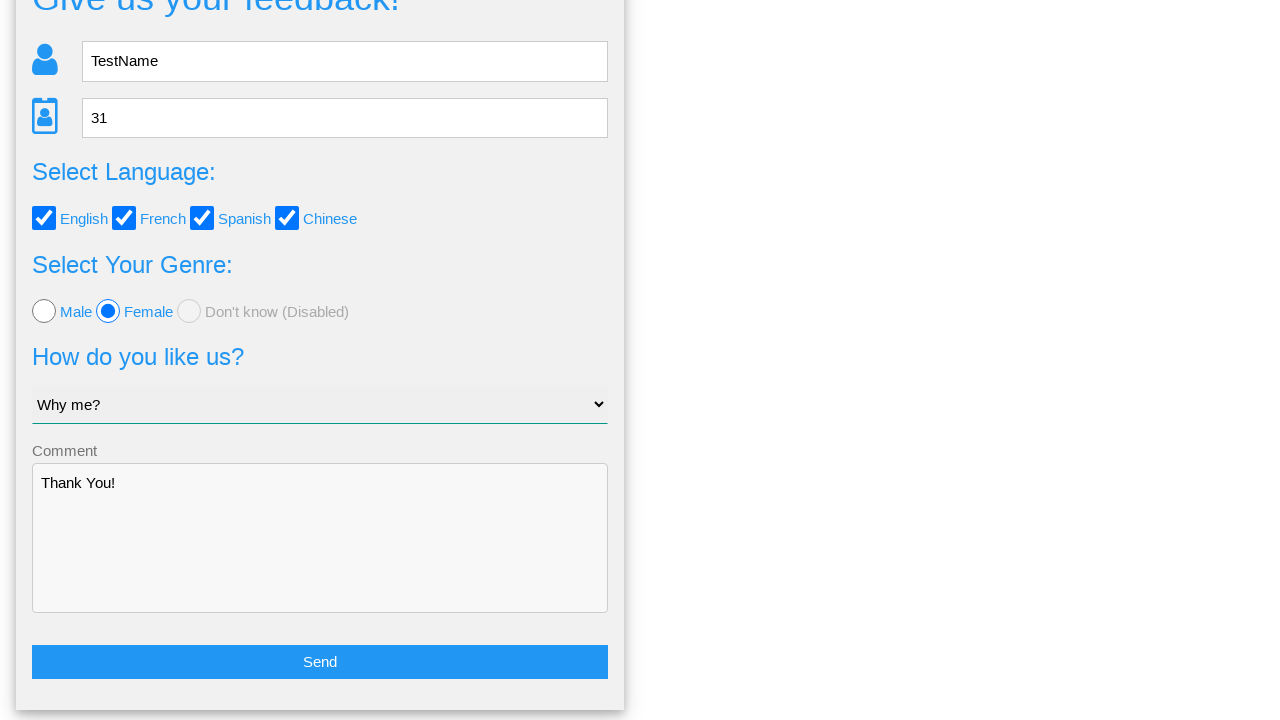

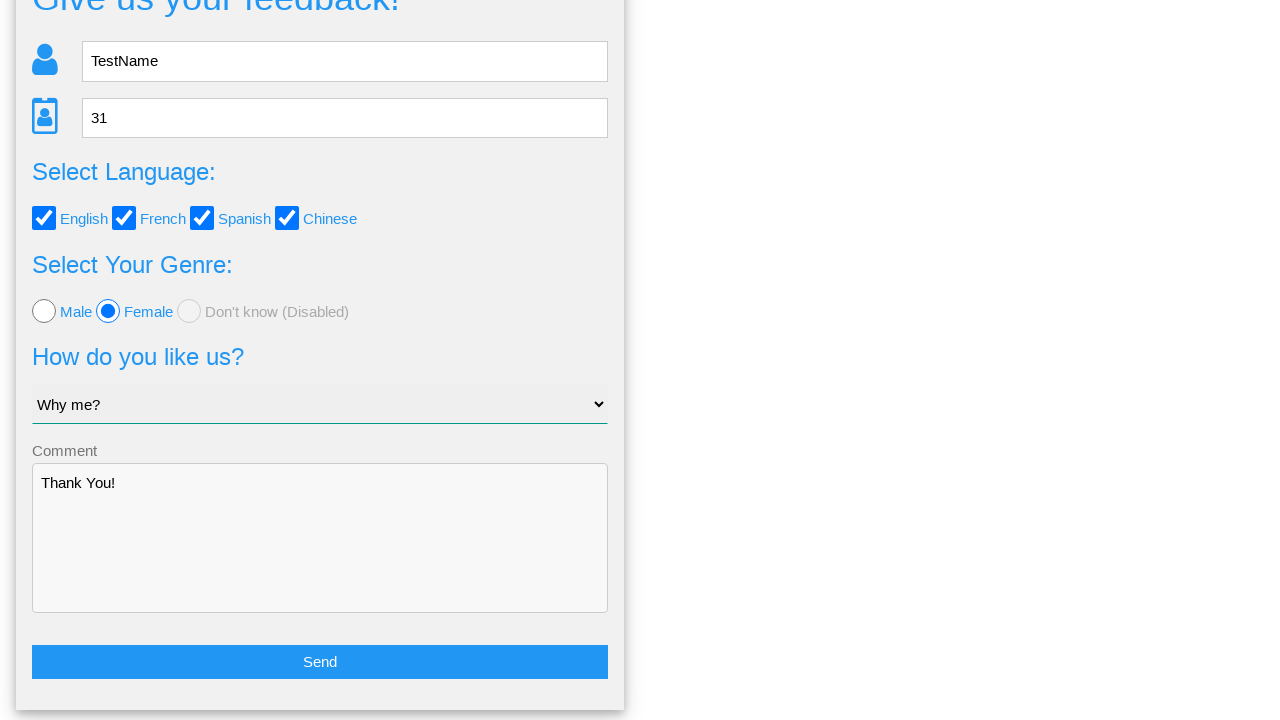